Draws a signature on a canvas element using mouse movements to create a curved line pattern

Starting URL: https://signature-generator.com/draw-signature/#google_vignette

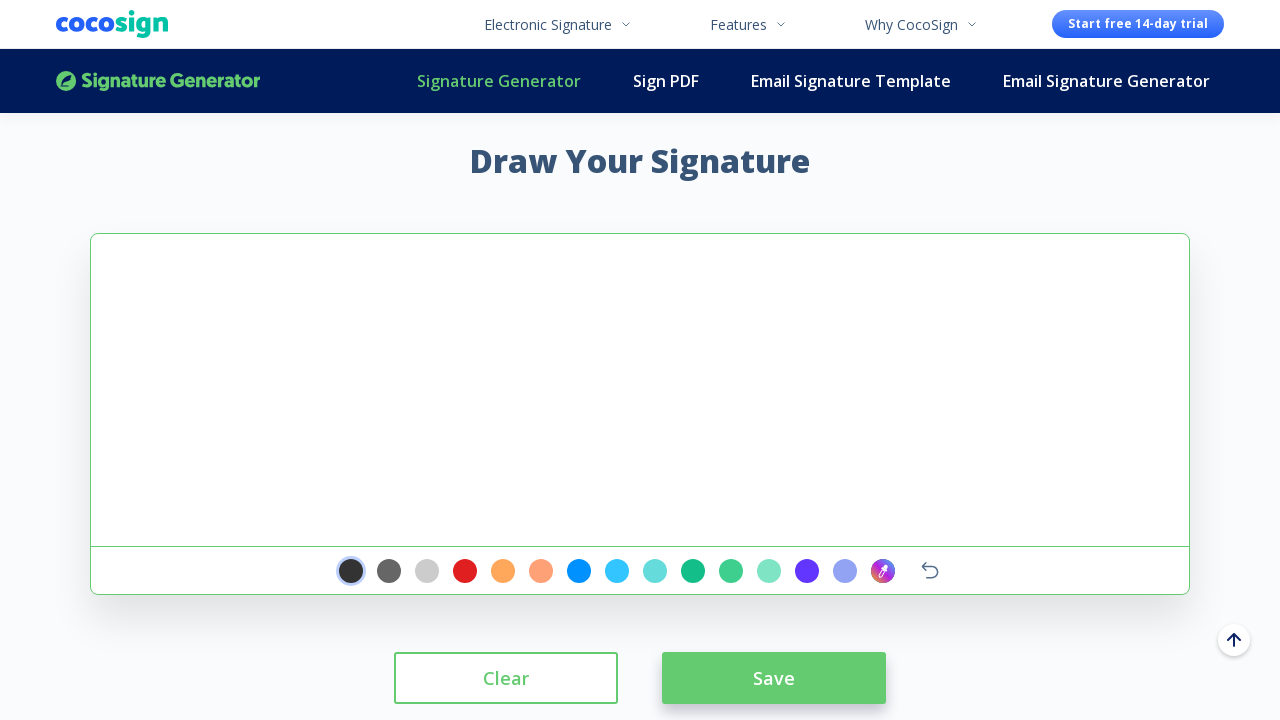

Waited for signature pad canvas to load
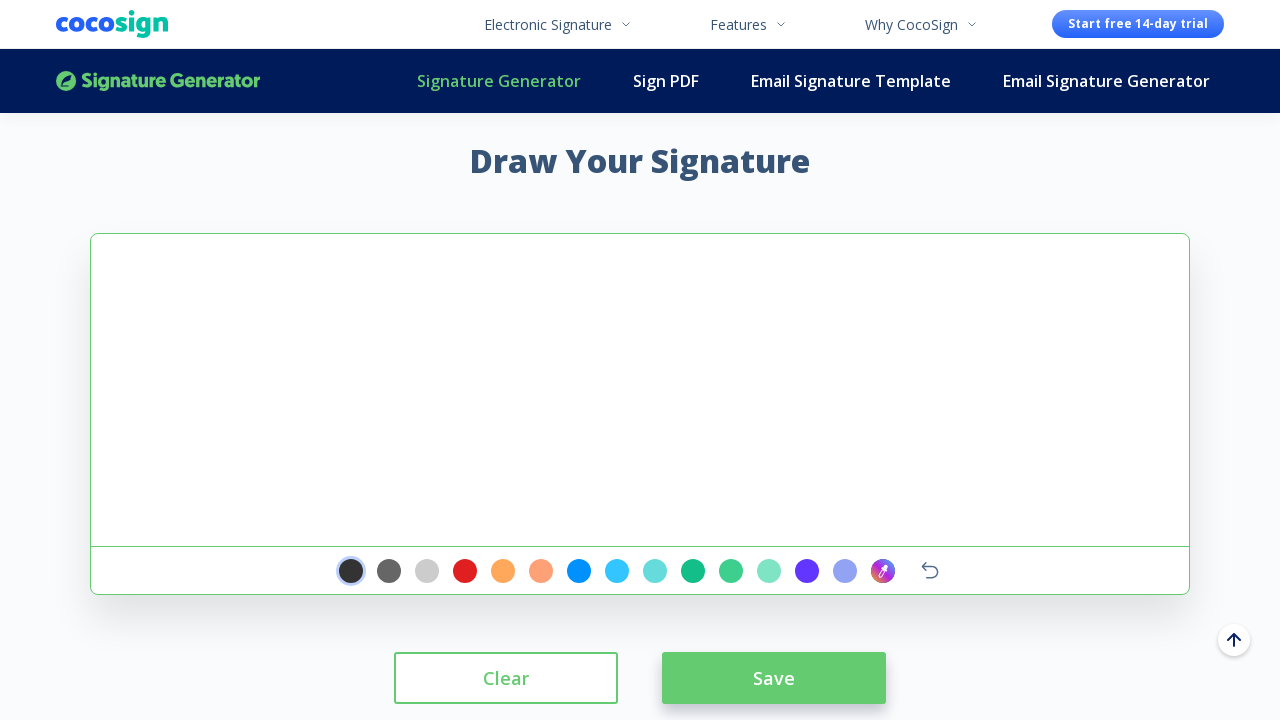

Located signature pad canvas element
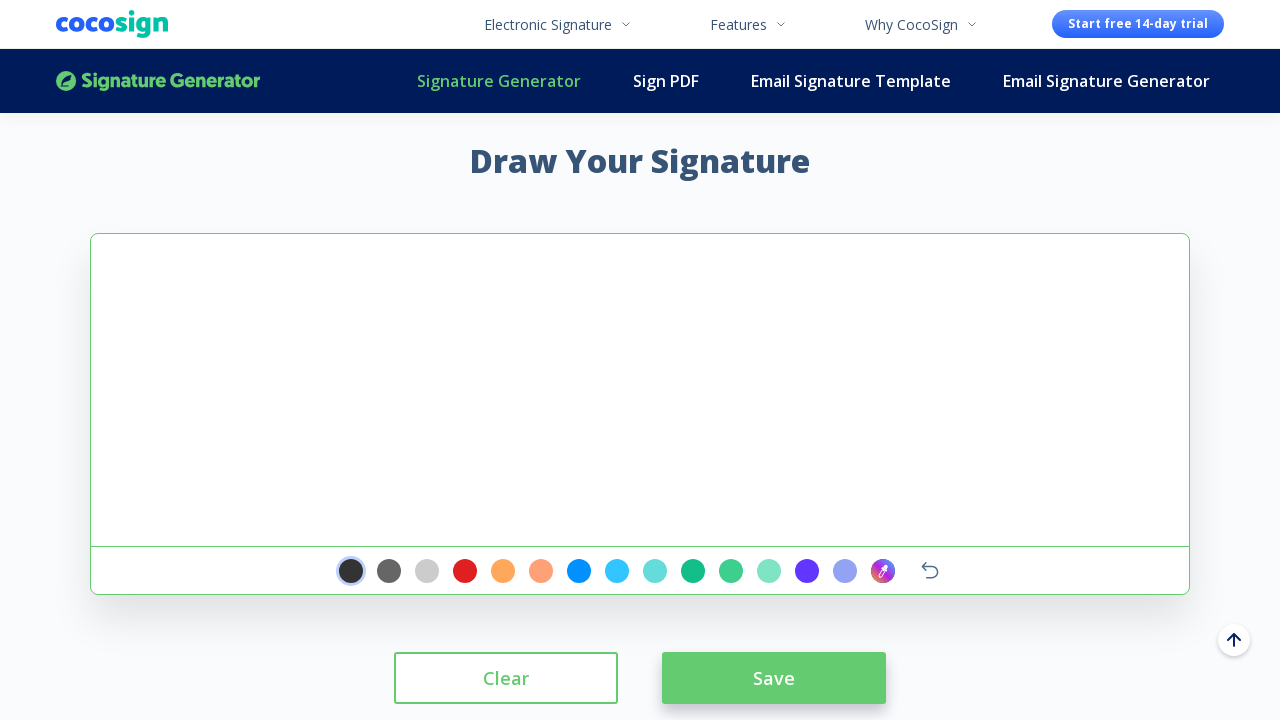

Clicked on canvas to focus signature pad at (640, 390) on #signature-pad
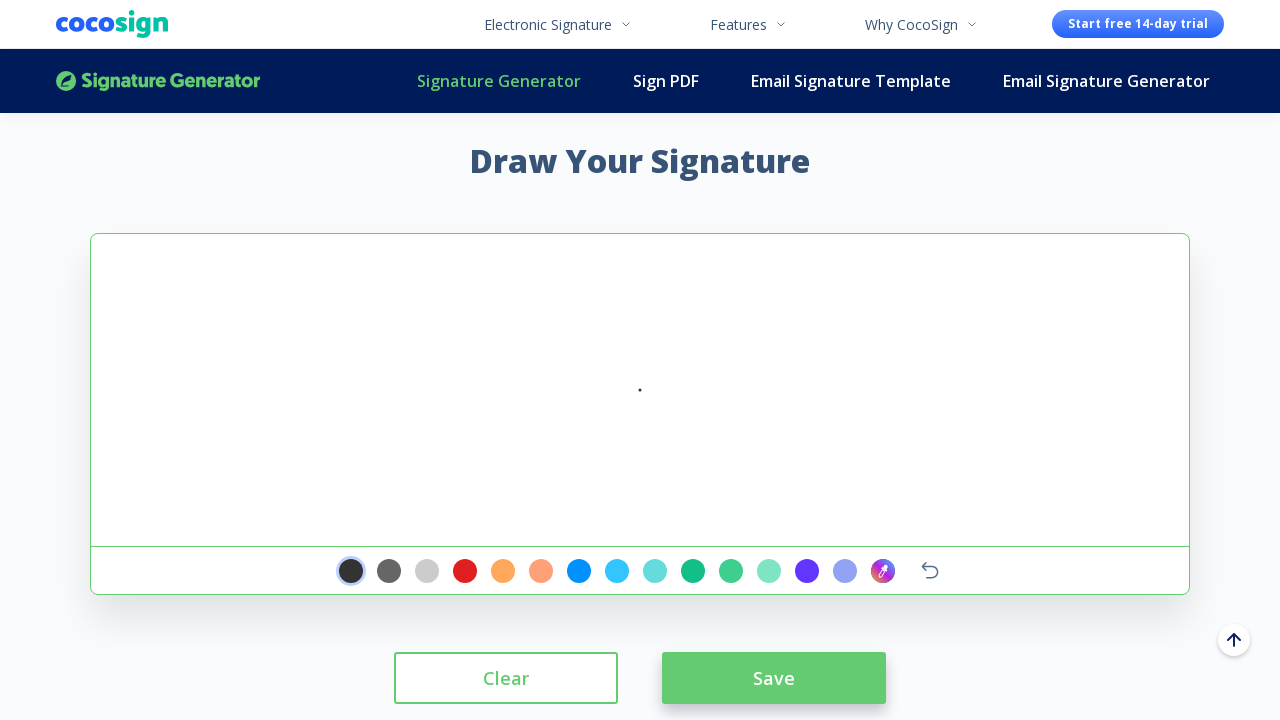

Hovered to starting position on canvas at (94, 237) on #signature-pad
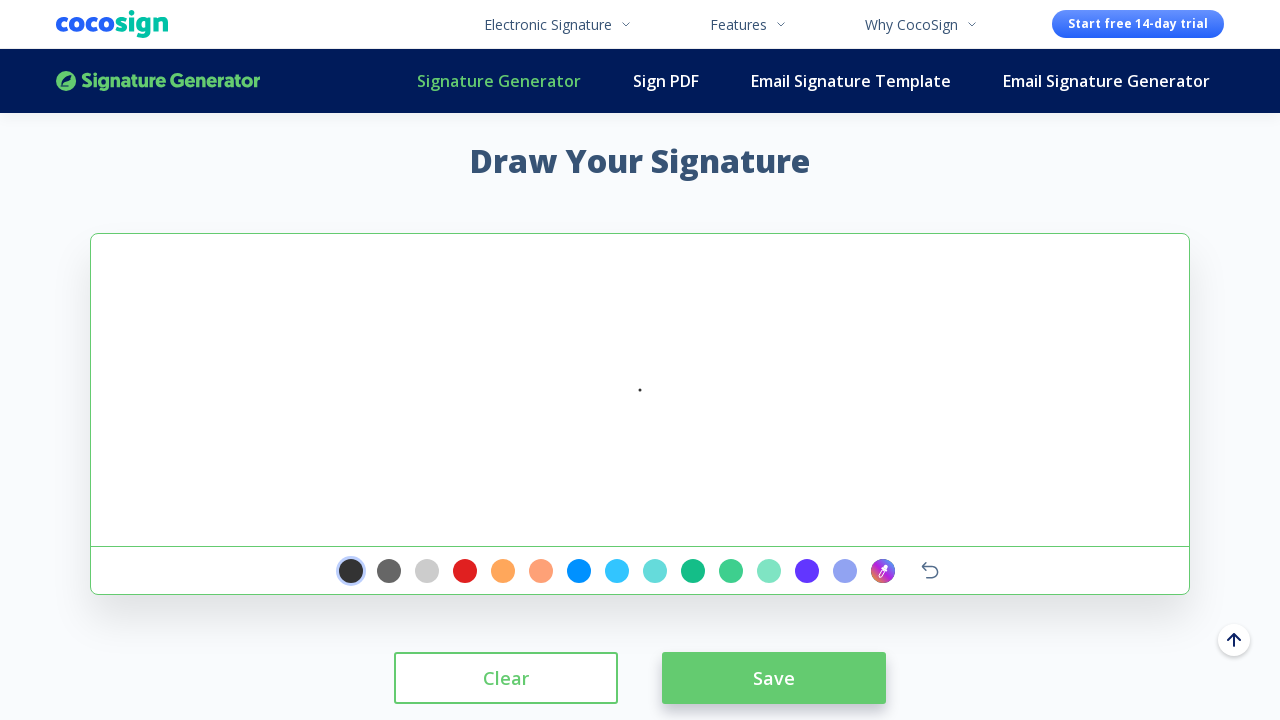

Pressed mouse button down to begin drawing at (94, 237)
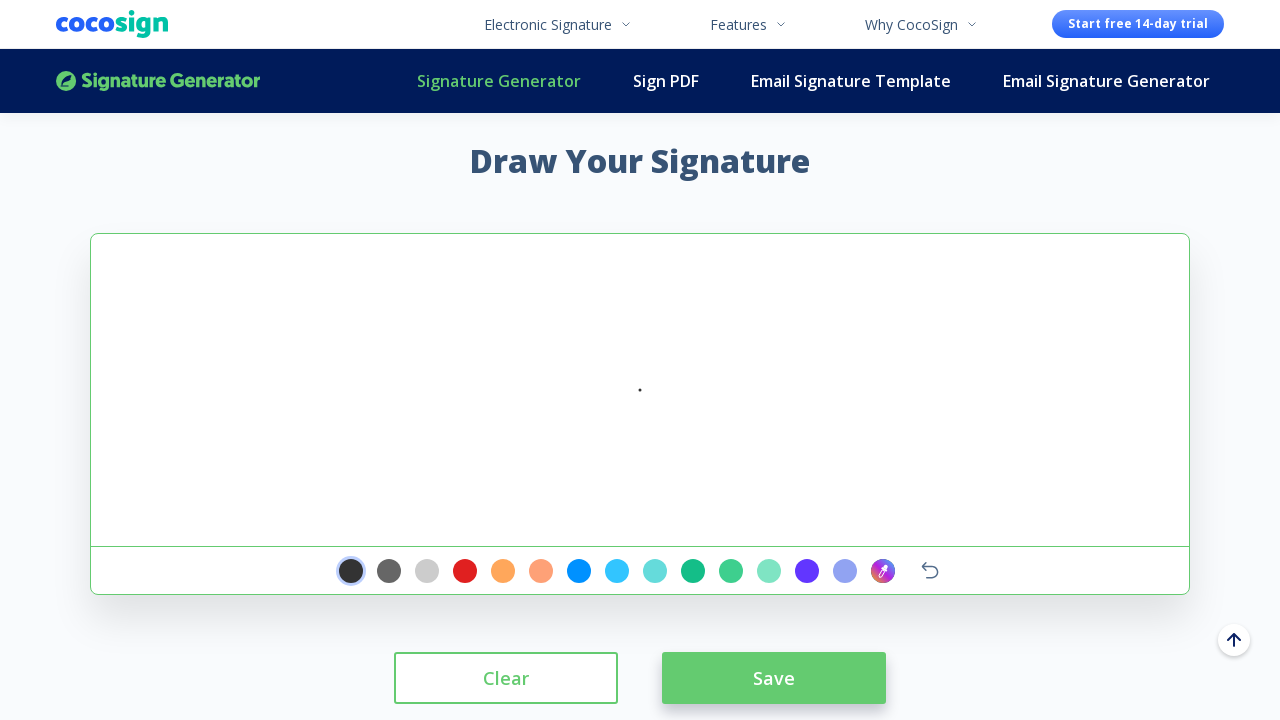

Moved mouse to create first stroke of signature at (-106, 187)
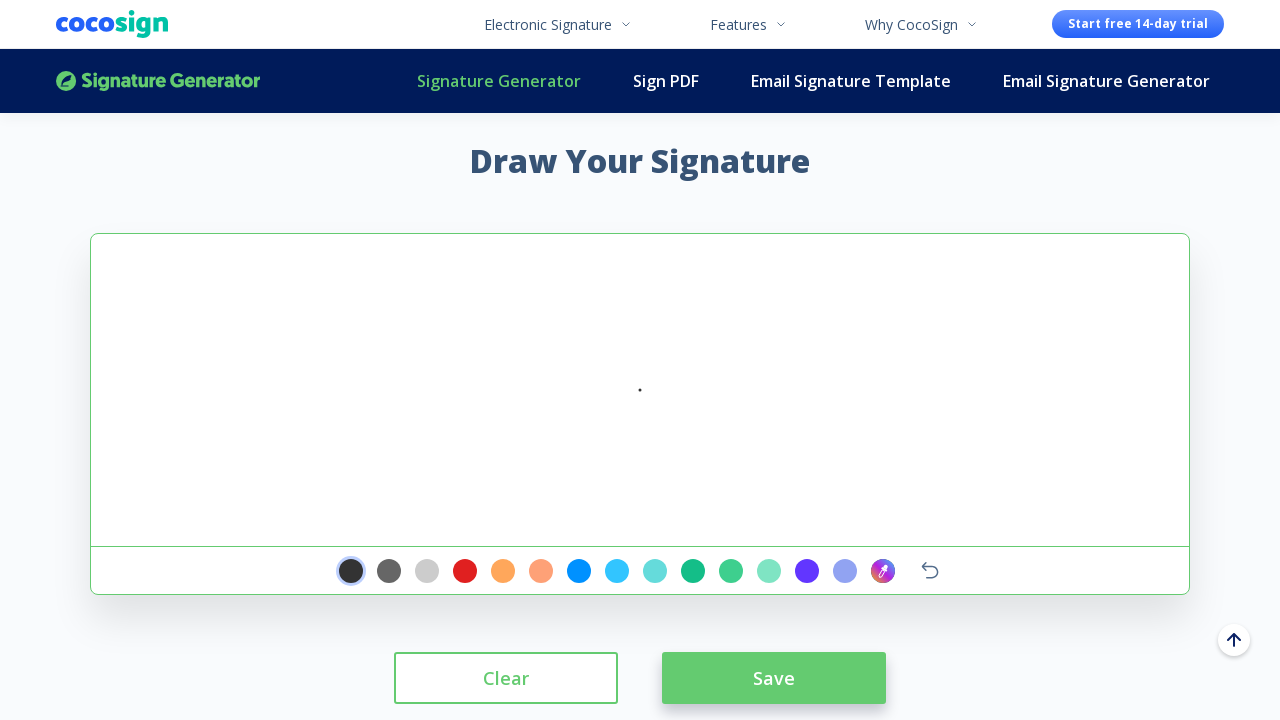

Continued drawing signature with curved offset movement at (-56, 137)
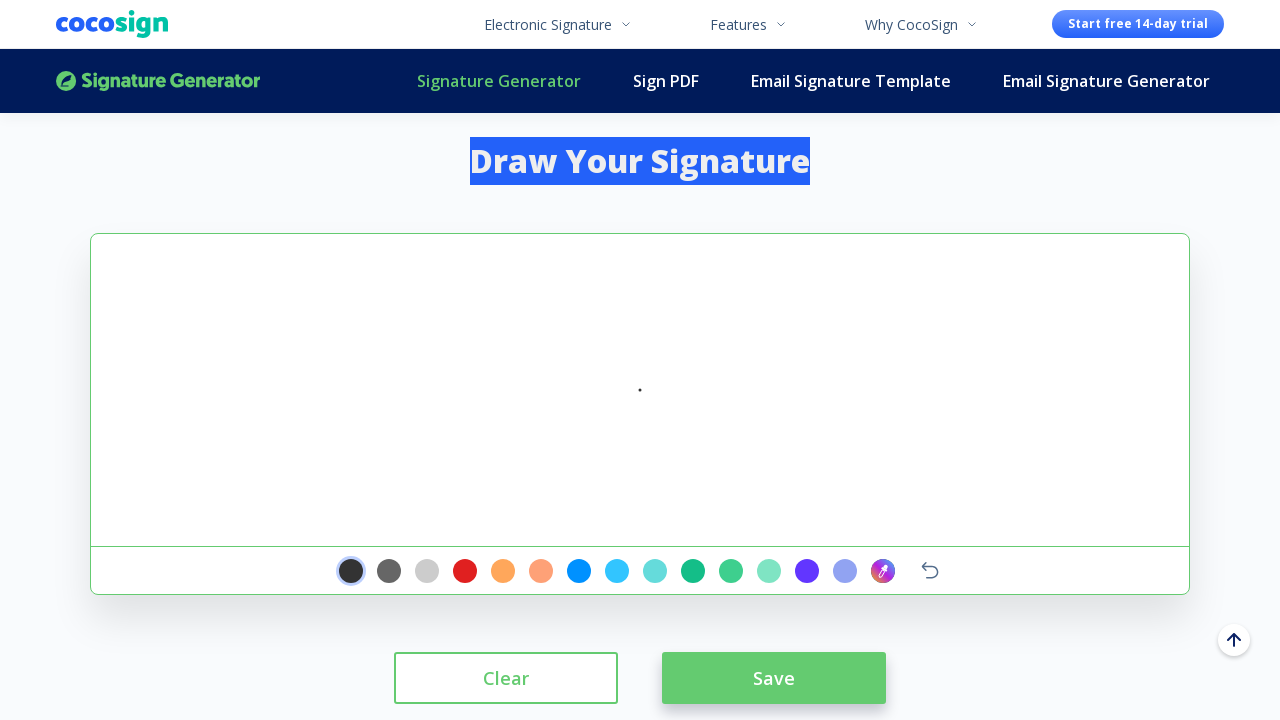

Released mouse button to complete signature drawing at (-56, 137)
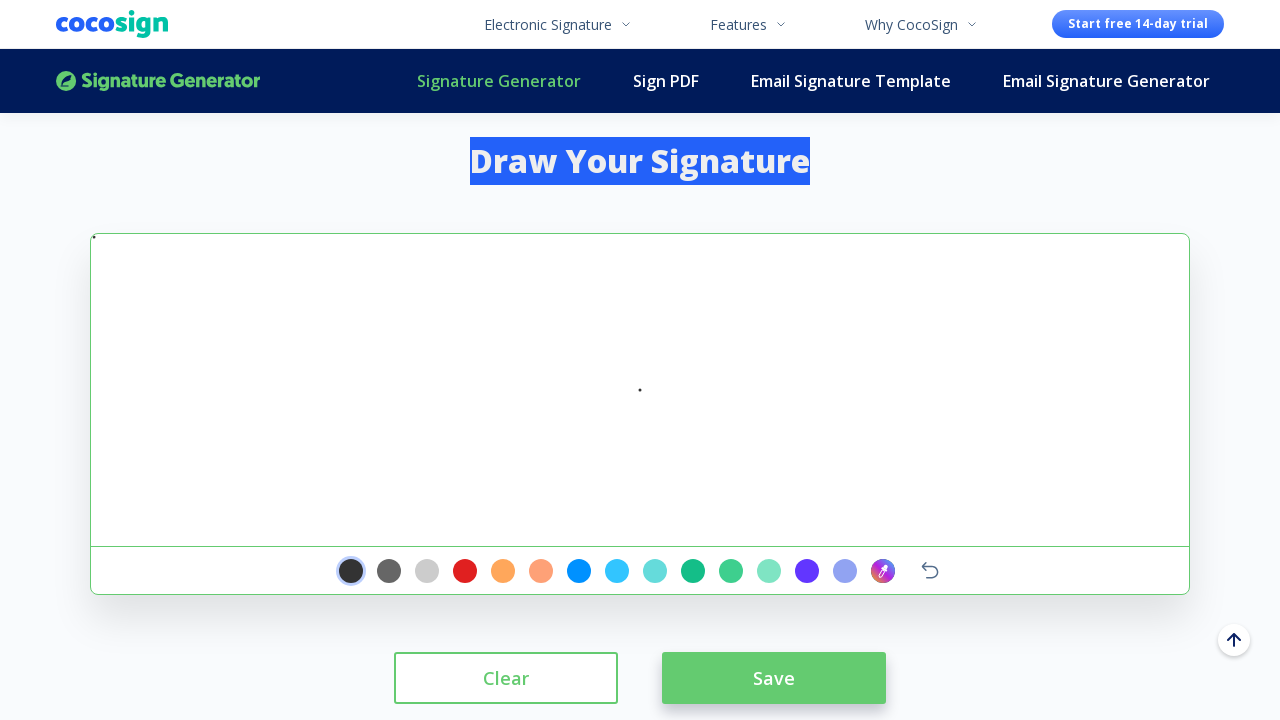

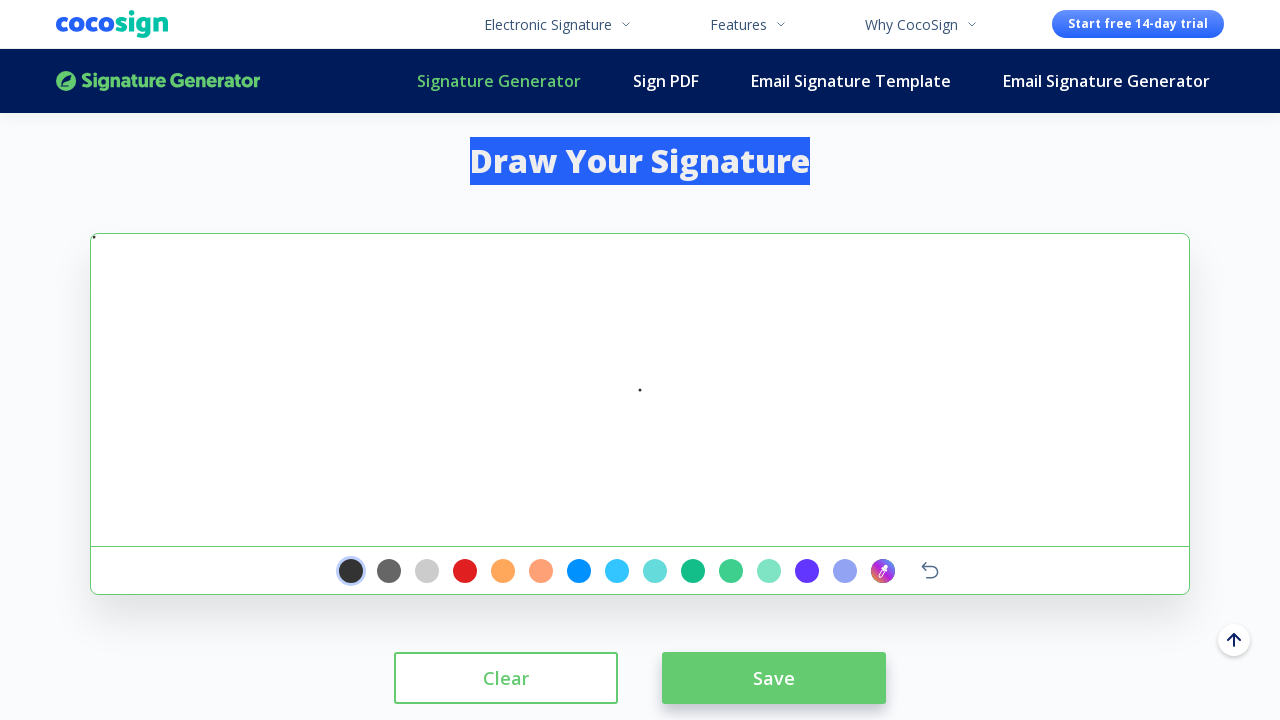